Tests JavaScript alerts by clicking buttons to trigger different types of alerts (simple alert, confirm dialog, prompt dialog) and interacting with them.

Starting URL: https://the-internet.herokuapp.com/javascript_alerts

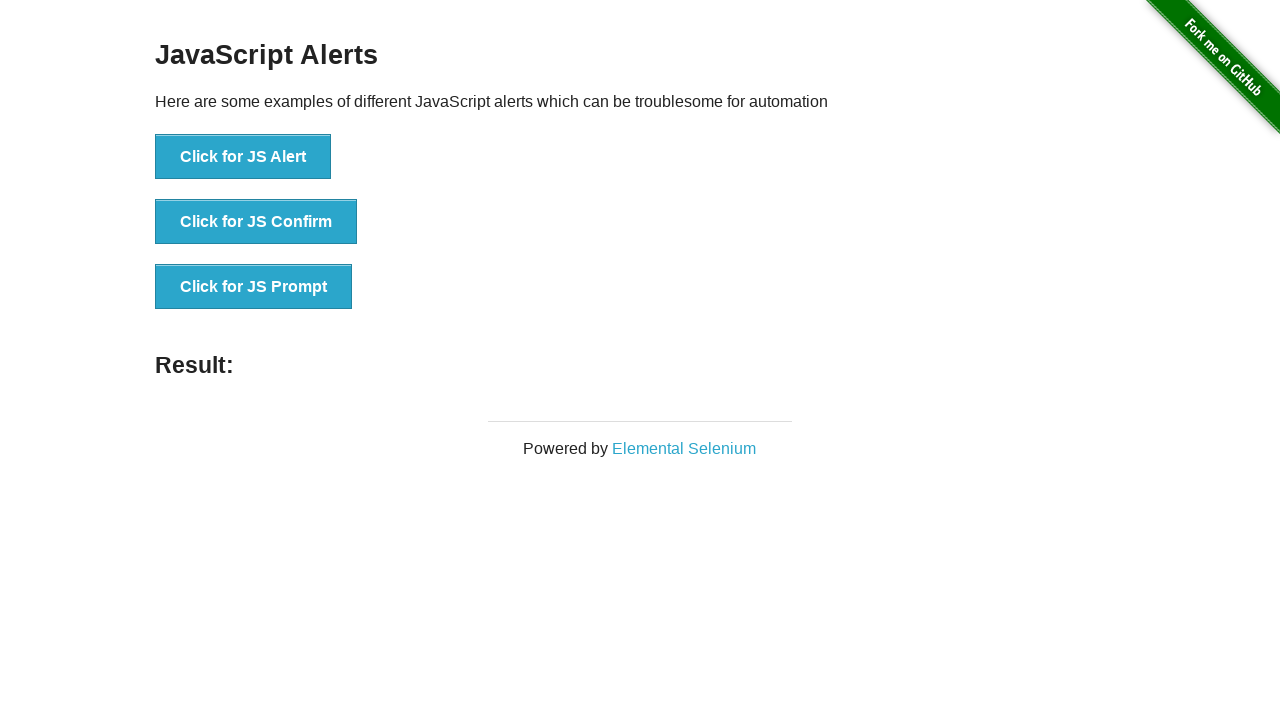

Set up dialog handler to accept first alert
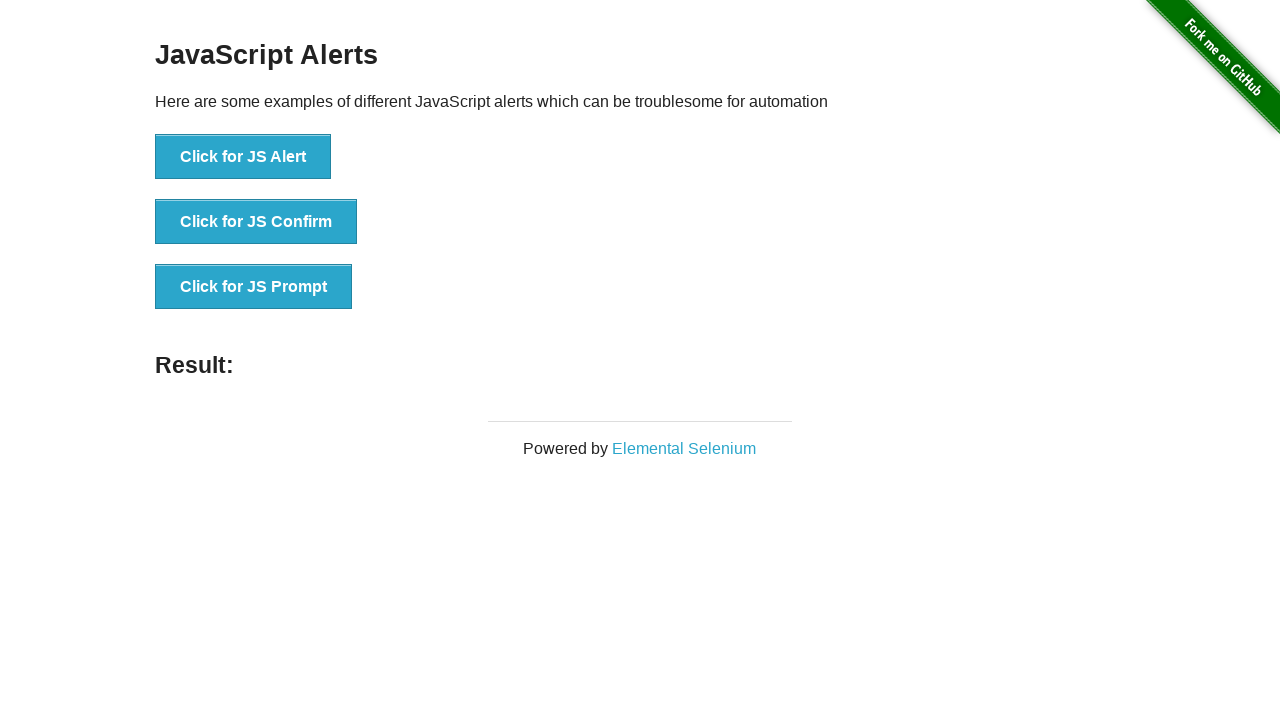

Clicked button to trigger JavaScript alert at (243, 157) on xpath=//button[text()='Click for JS Alert']
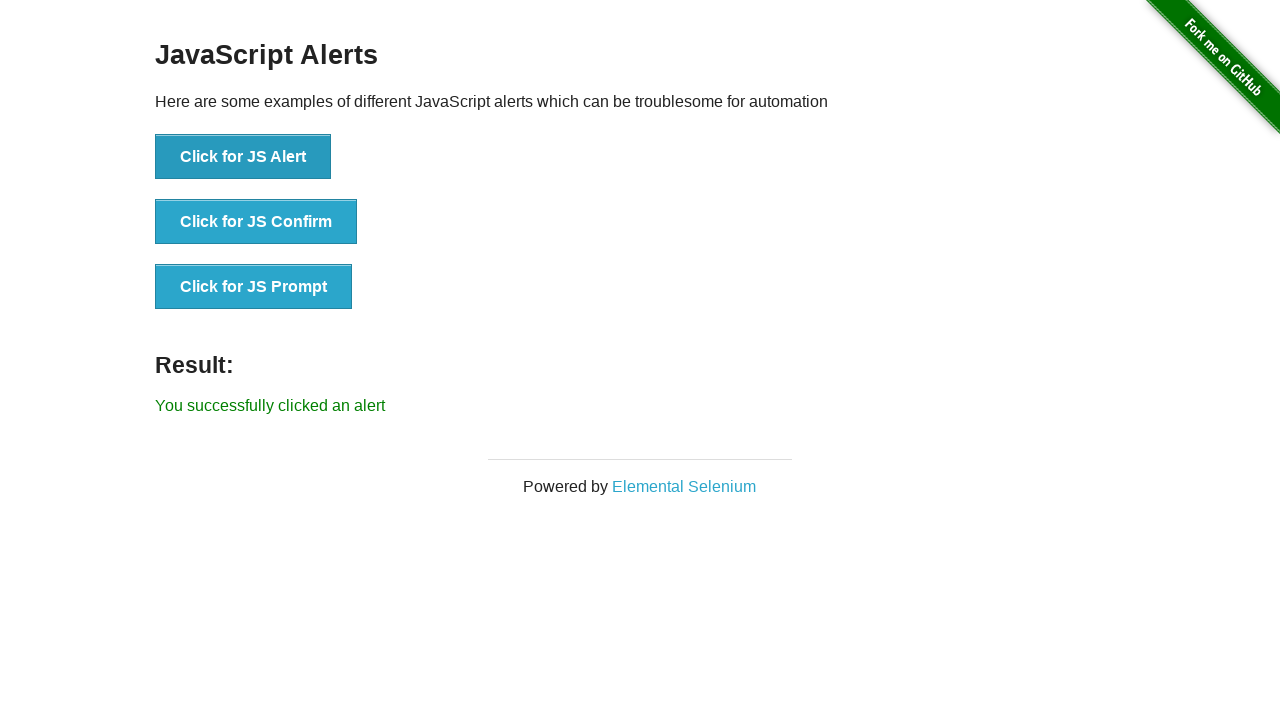

Alert result message displayed
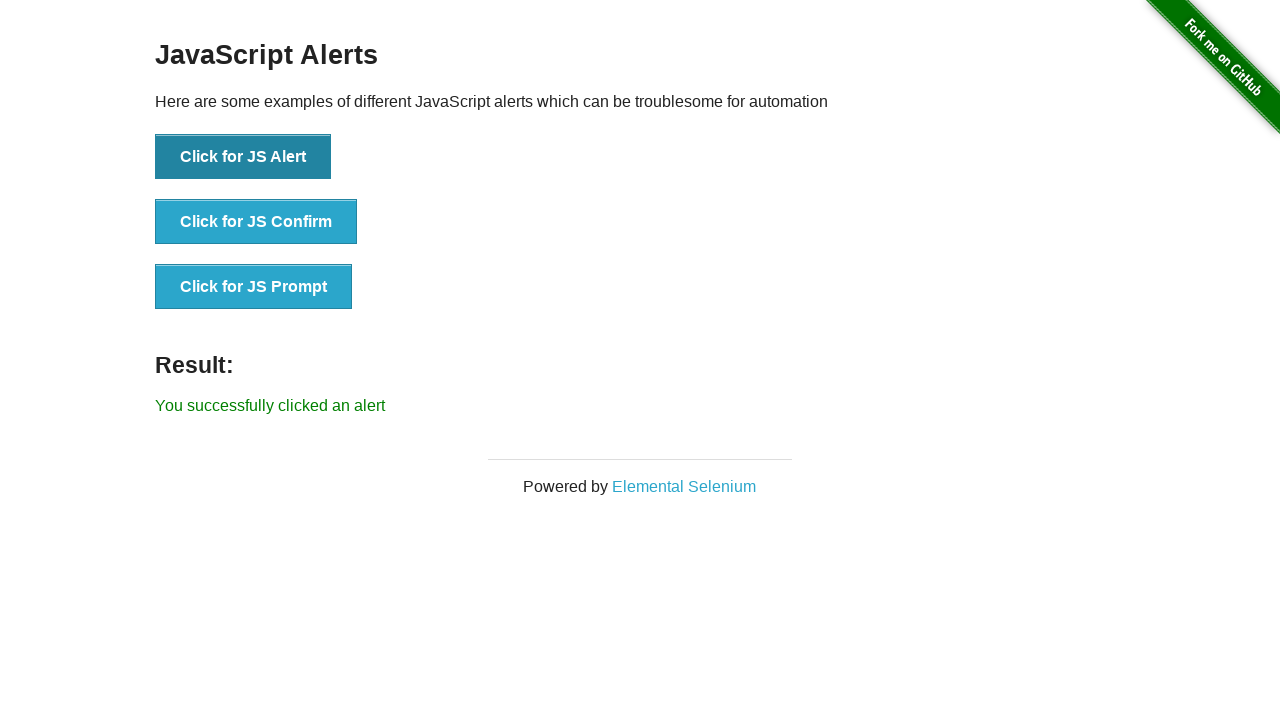

Set up dialog handler to dismiss confirm dialog
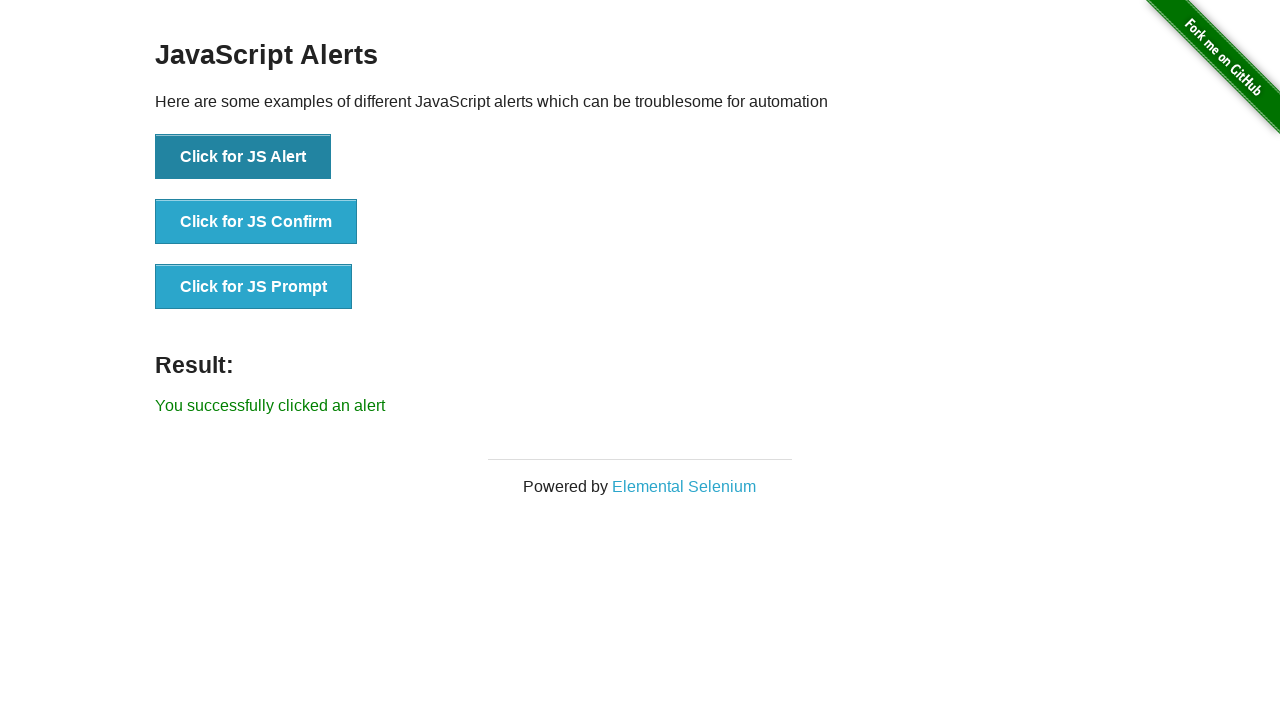

Clicked button to trigger JavaScript confirm dialog at (256, 222) on xpath=//*[@id='content']/div/ul/li[2]/button
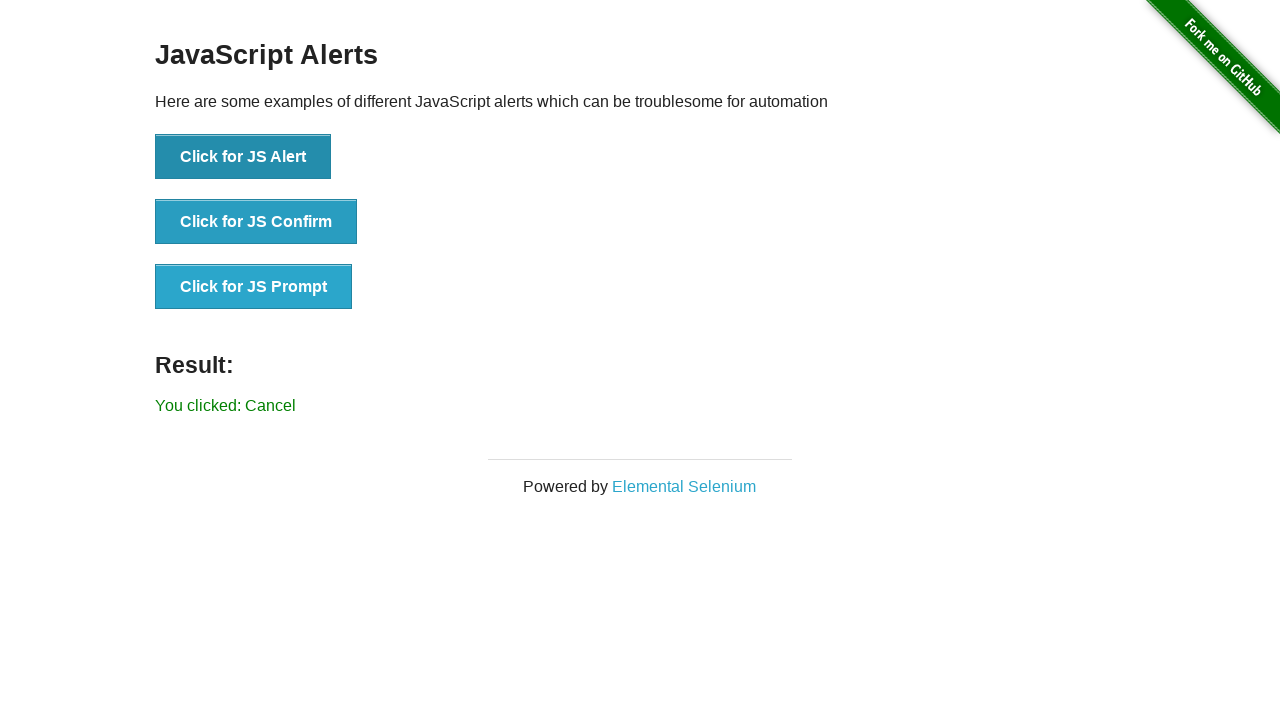

Waited for confirm dialog result to update
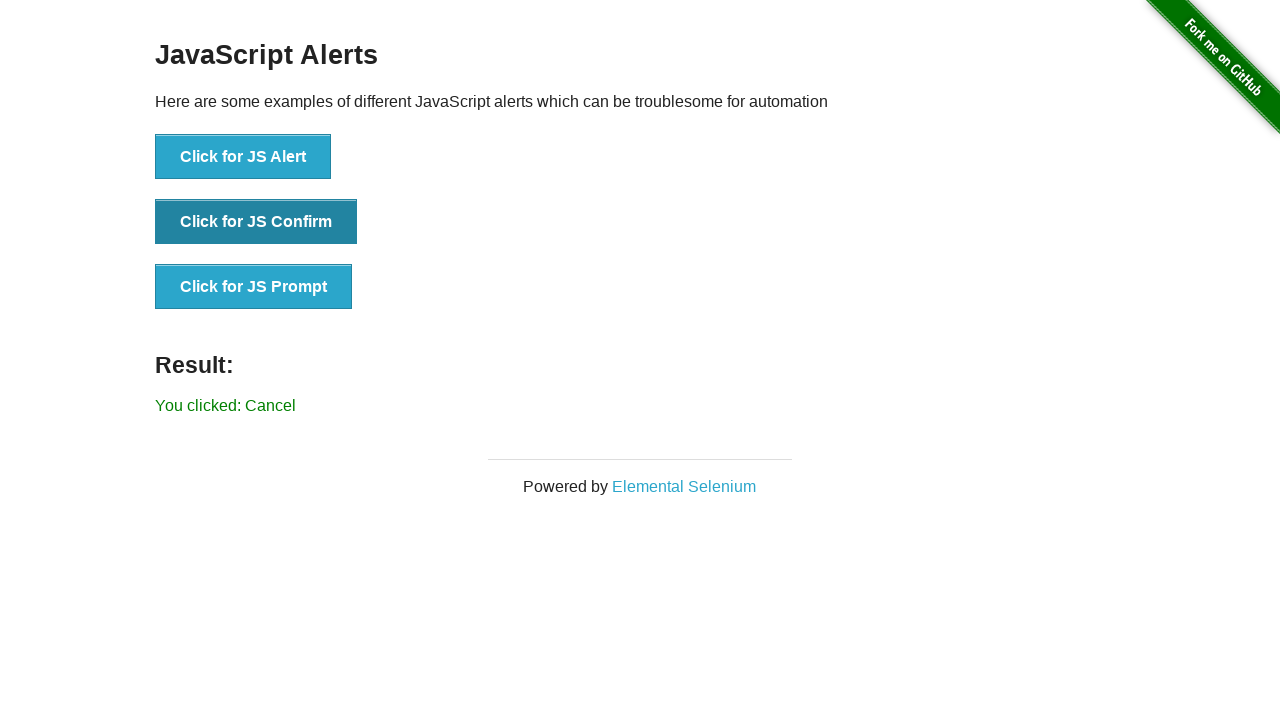

Set up dialog handler to accept prompt with 'Hello' text
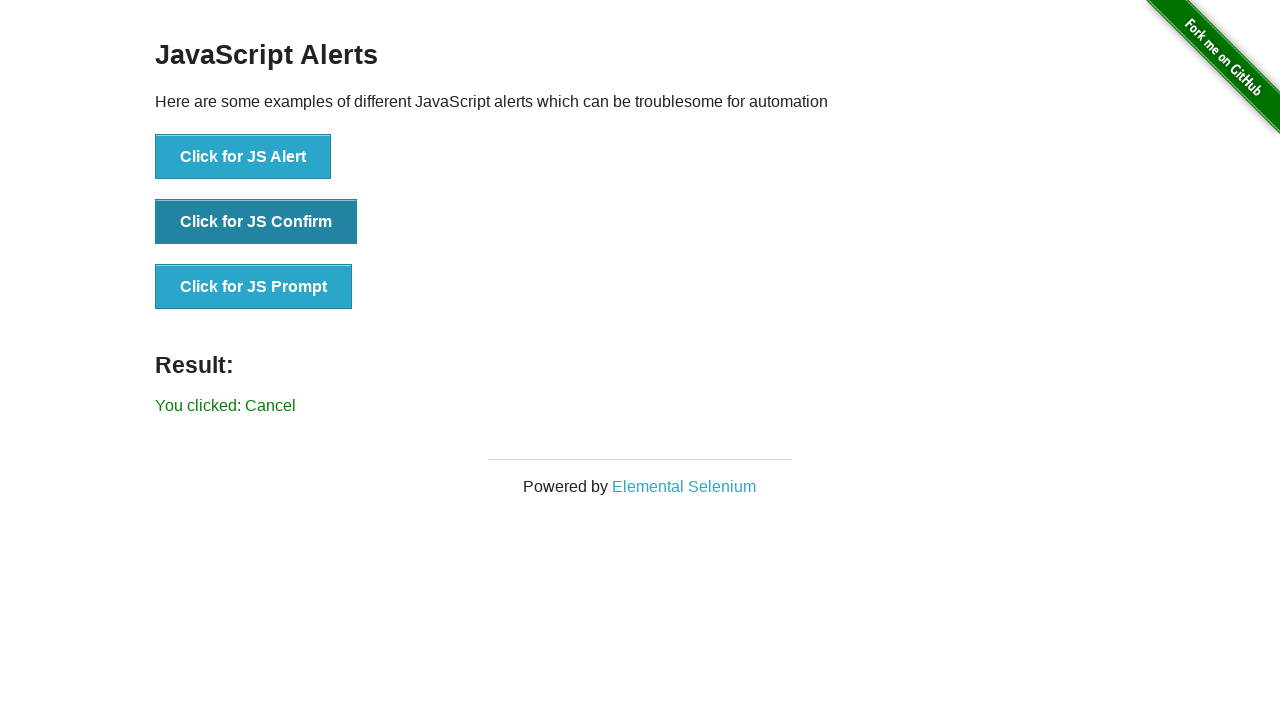

Clicked button to trigger JavaScript prompt dialog at (254, 287) on xpath=//*[@id='content']/div/ul/li[3]/button
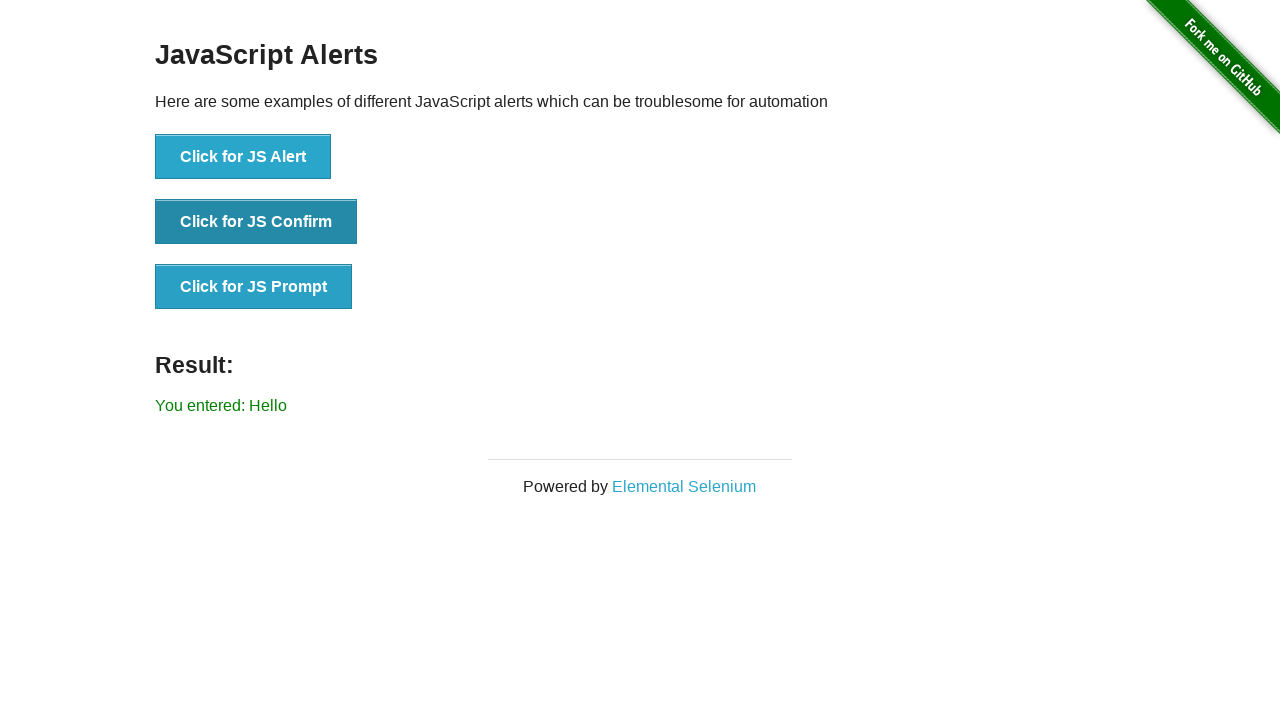

Prompt result message displayed
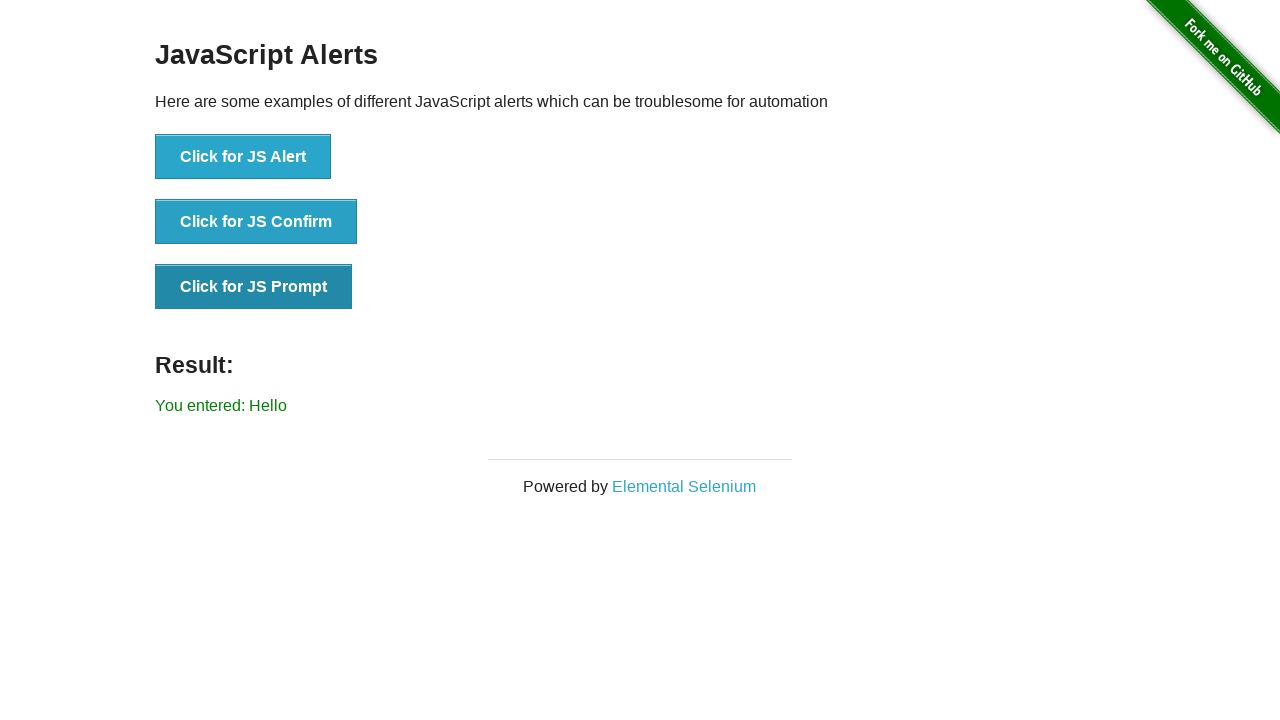

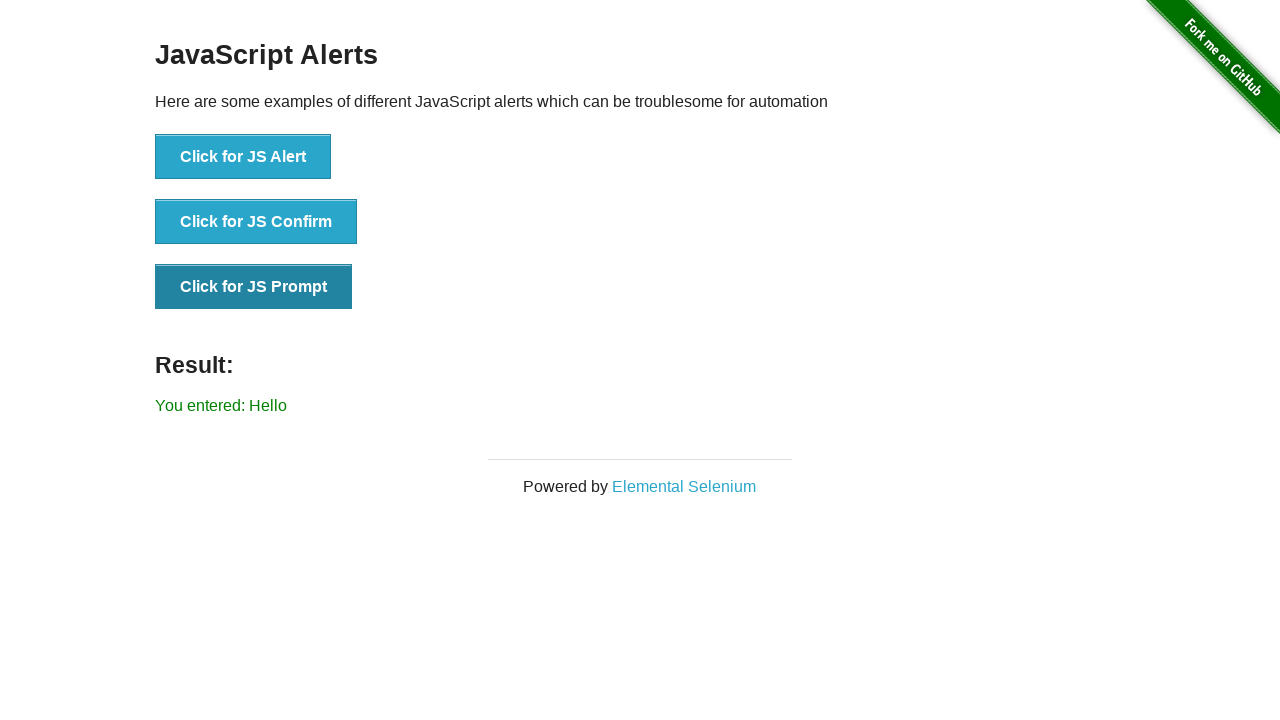